Tests text input functionality by filling an input field with text and verifying button text content

Starting URL: http://uitestingplayground.com/textinput

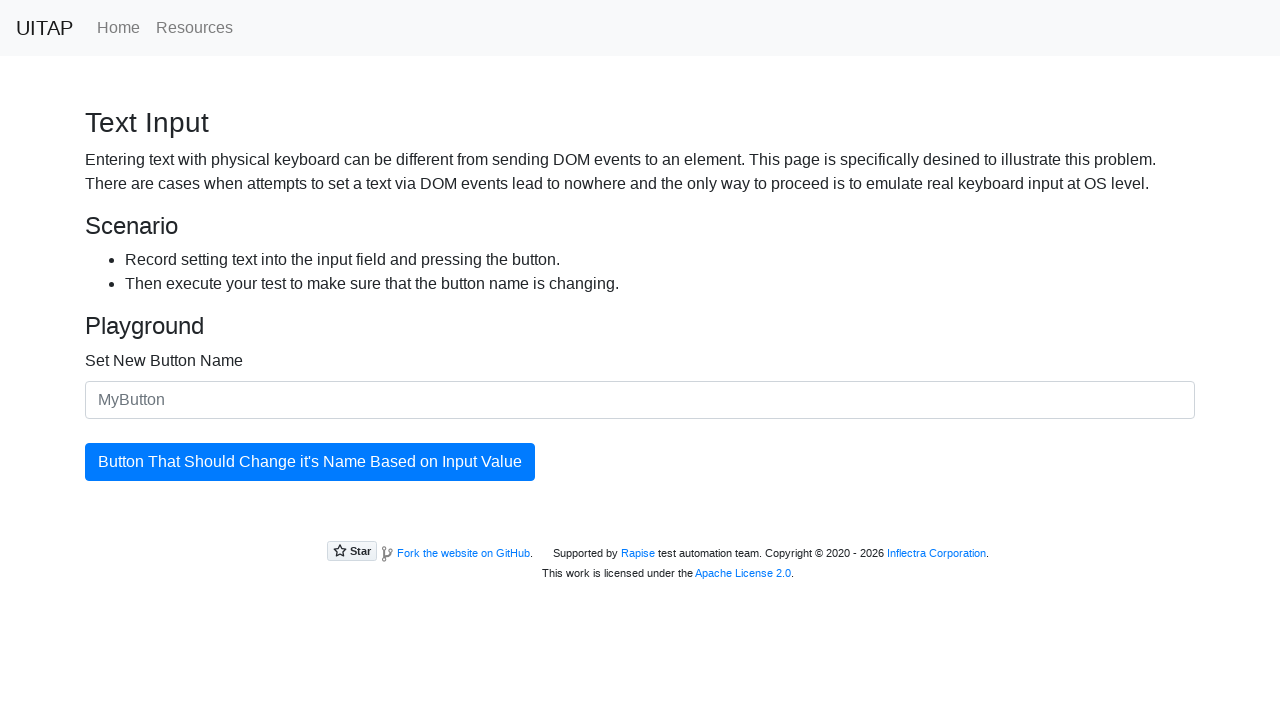

Waited 500ms for page to load
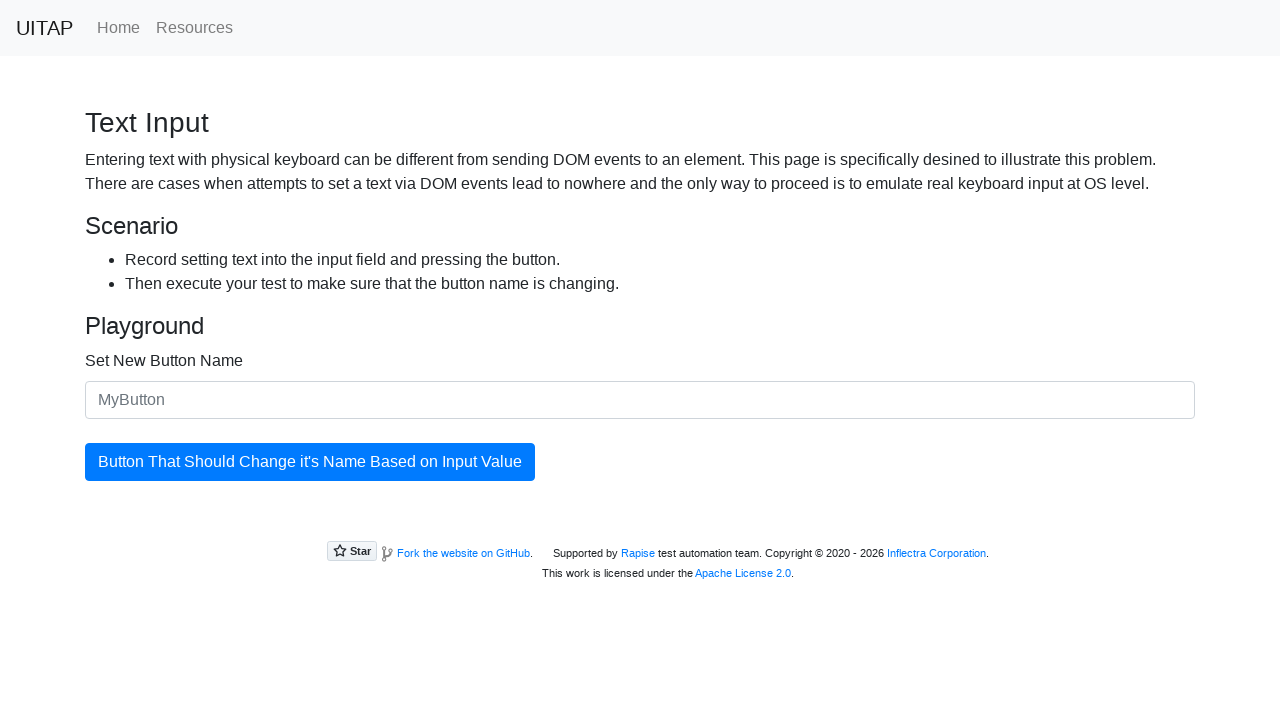

Retrieved button text content
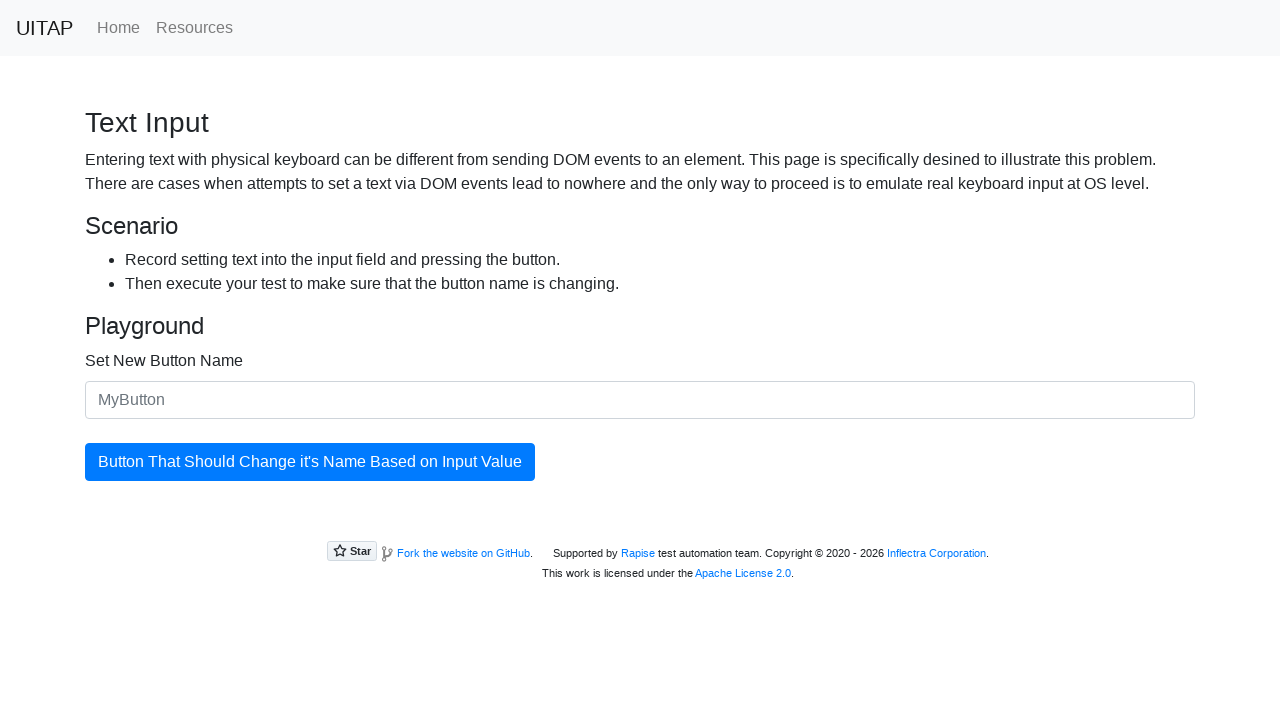

Created triple text by concatenating button text three times
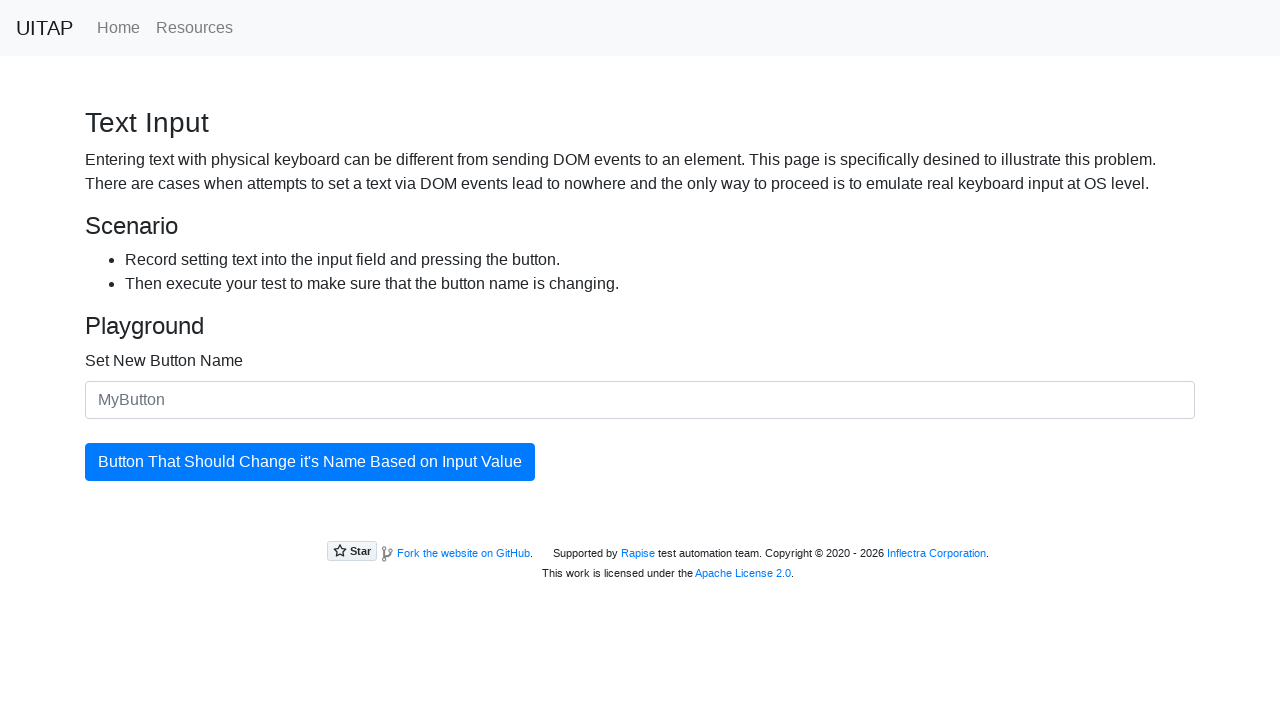

Filled input field with triple text: 'Button That Should Change it's Name Based on Input ValueButton That Should Change it's Name Based on Input ValueButton That Should Change it's Name Based on Input Value' on #newButtonName
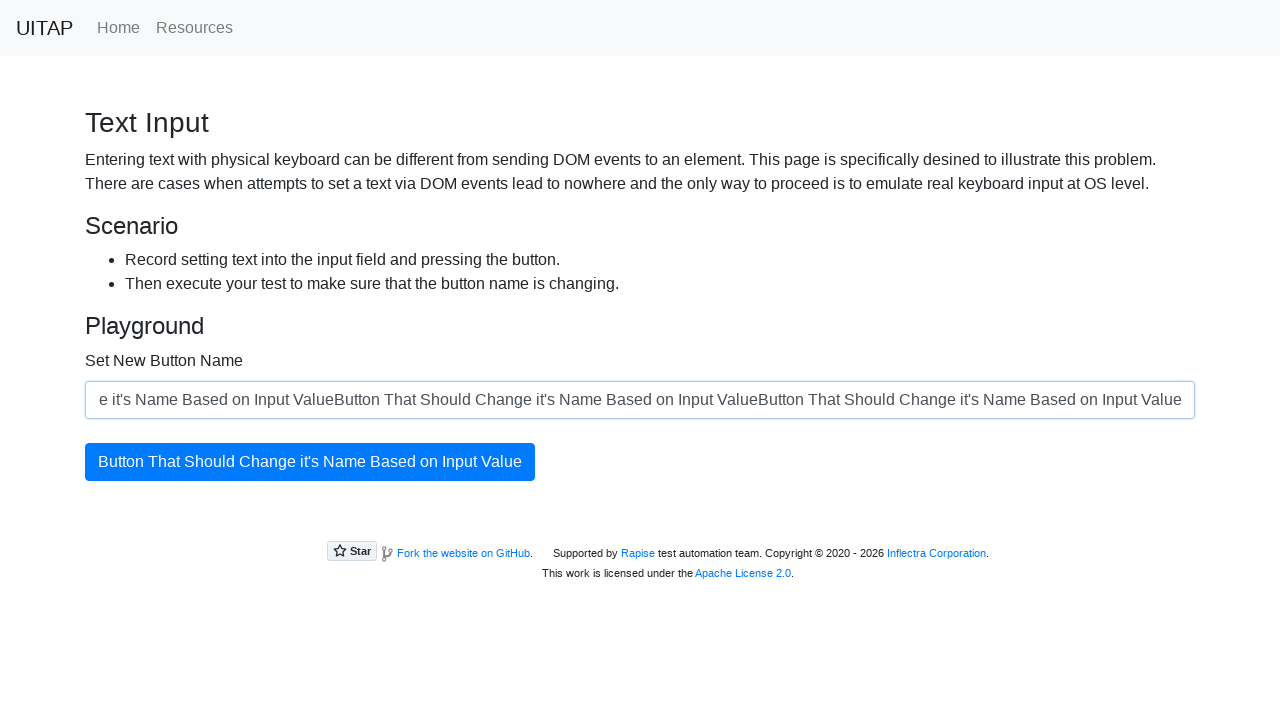

Waited 500ms for button update to complete
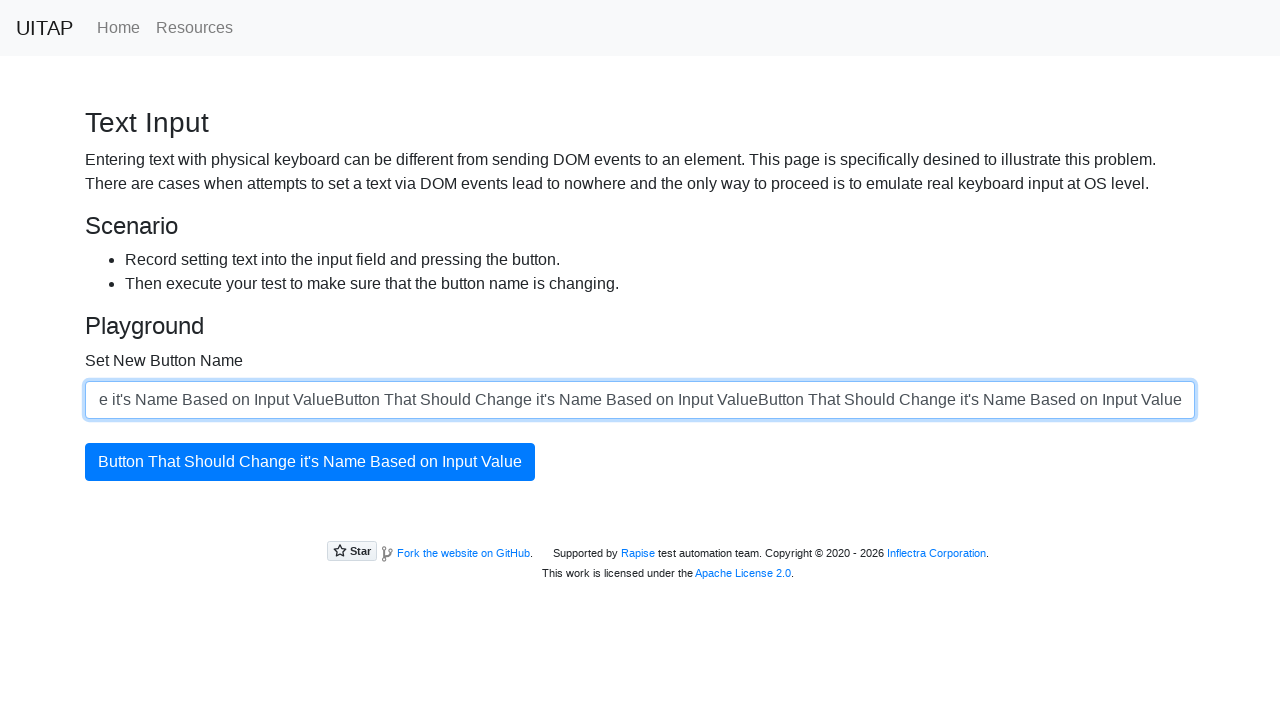

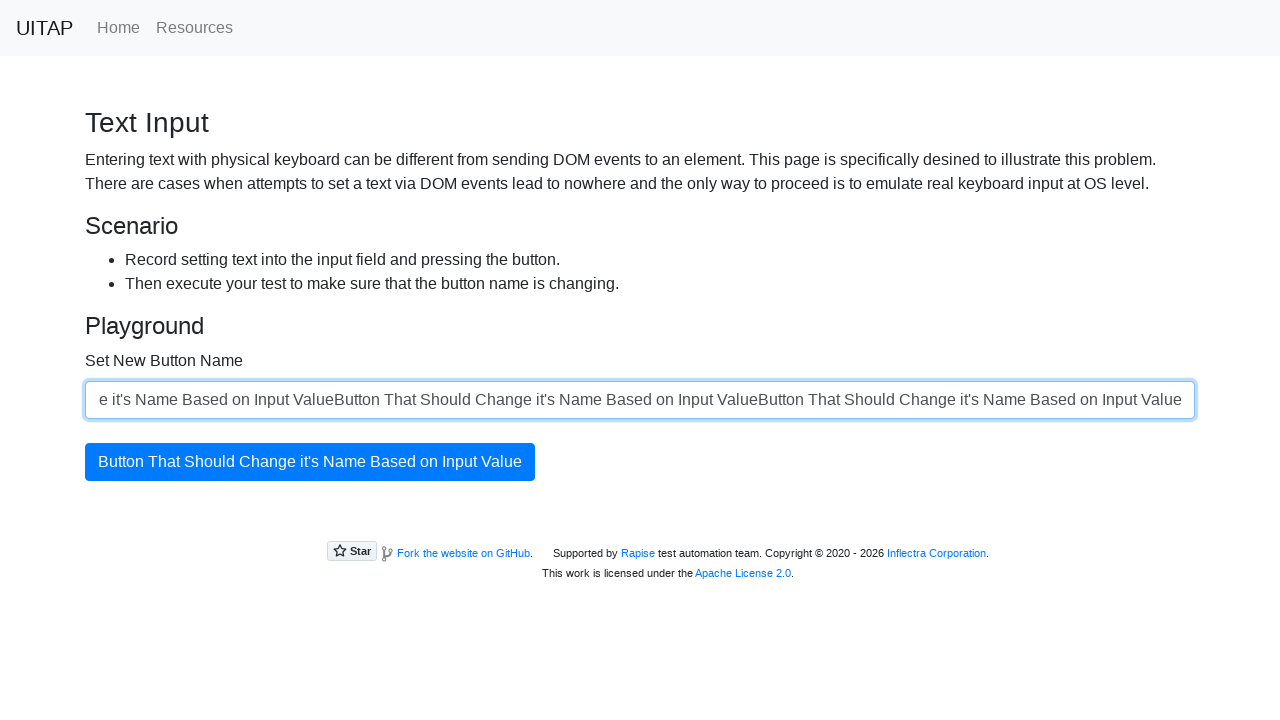